Navigates to a practice page and extracts information from a table by counting rows and columns, then retrieves specific cell values from the second data row

Starting URL: http://qaclickacademy.com/practice.php

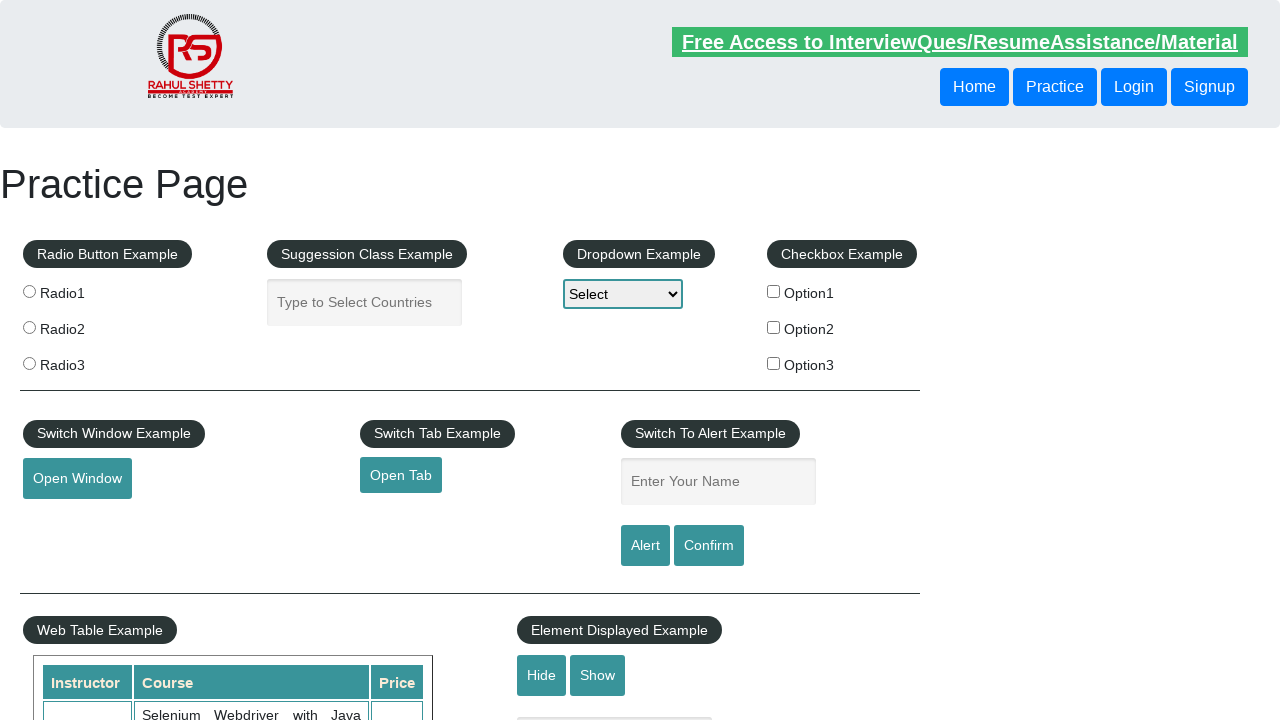

Located the product table
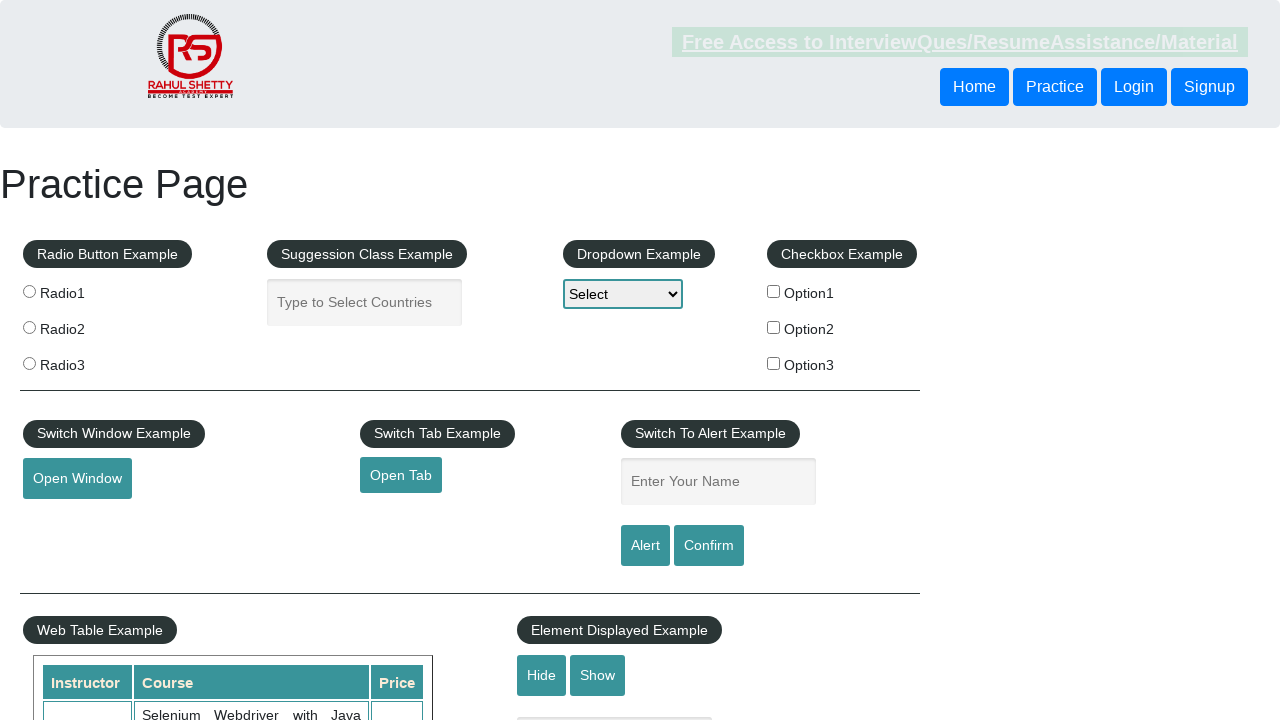

Counted total rows in table: 21
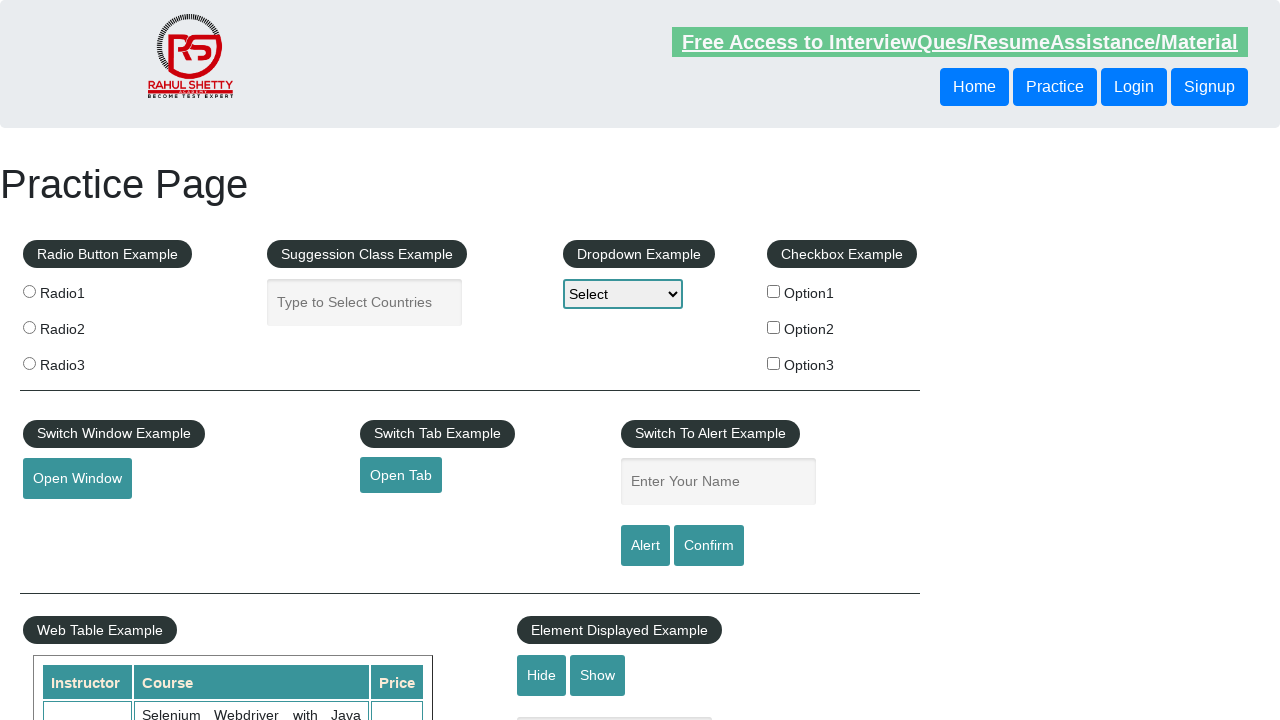

Counted total columns in table: 3
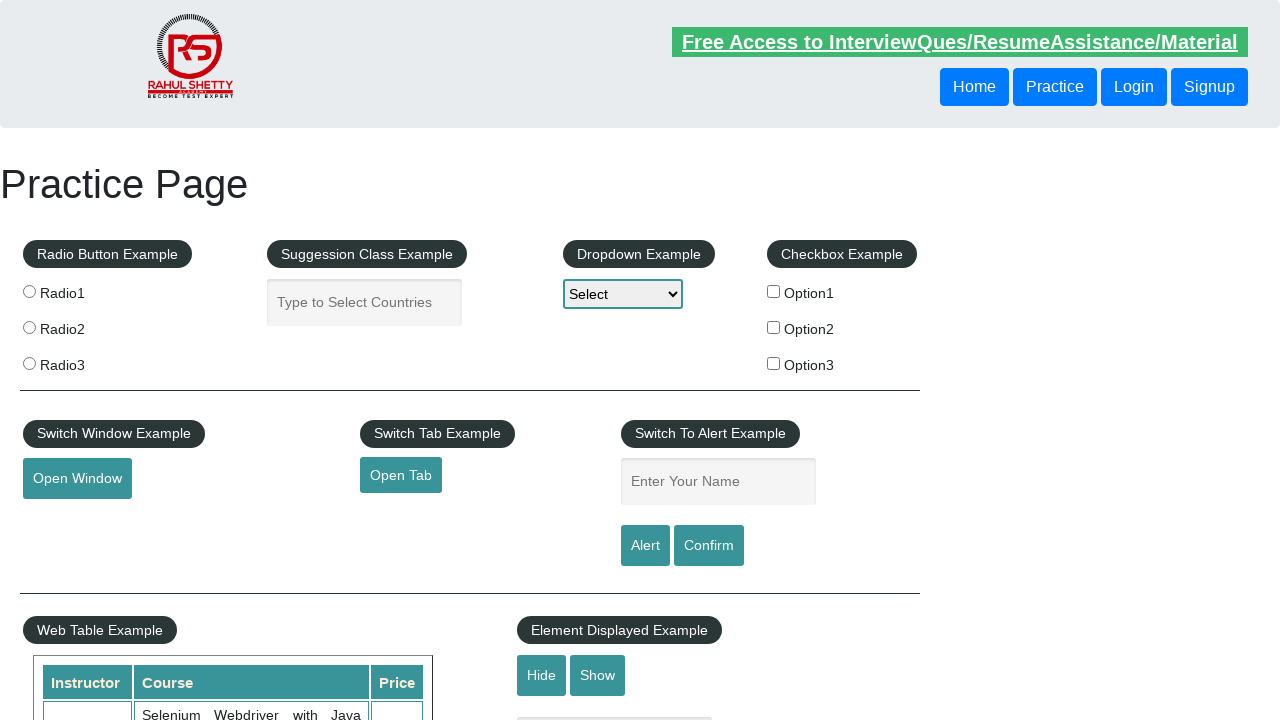

Located the second data row (3rd row overall)
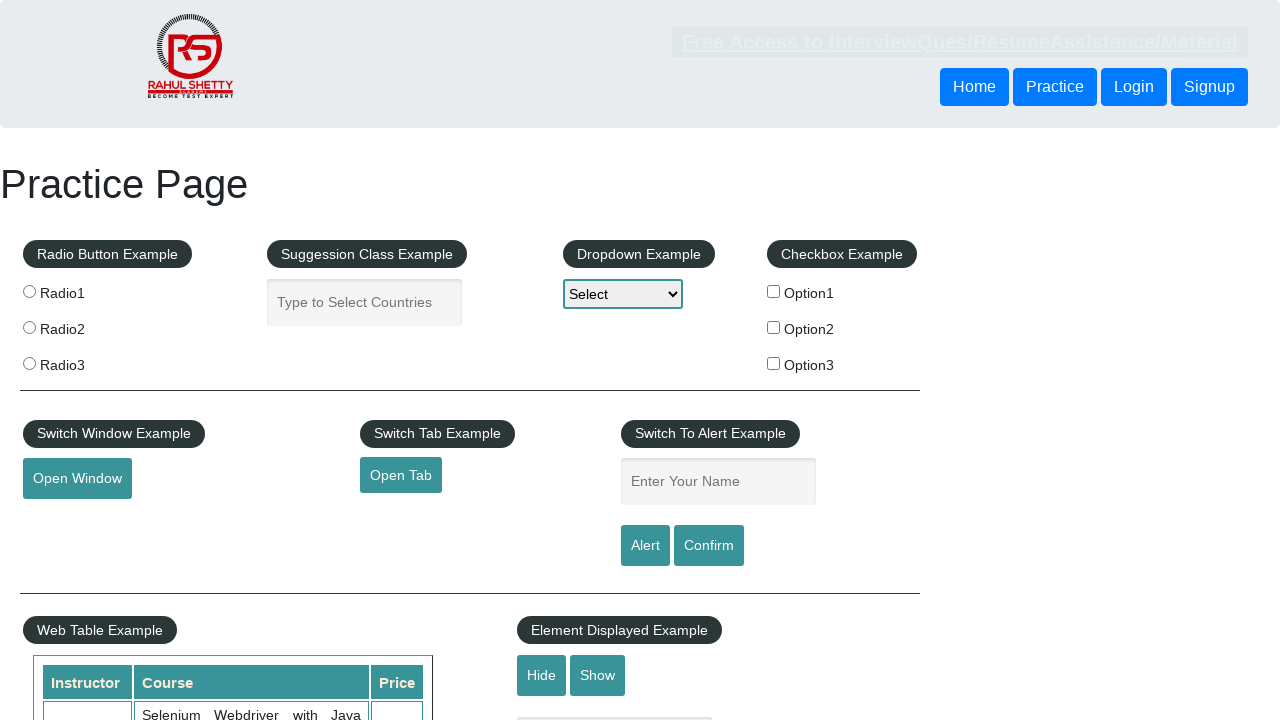

Retrieved text from cell 1 of second row: 'Rahul Shetty'
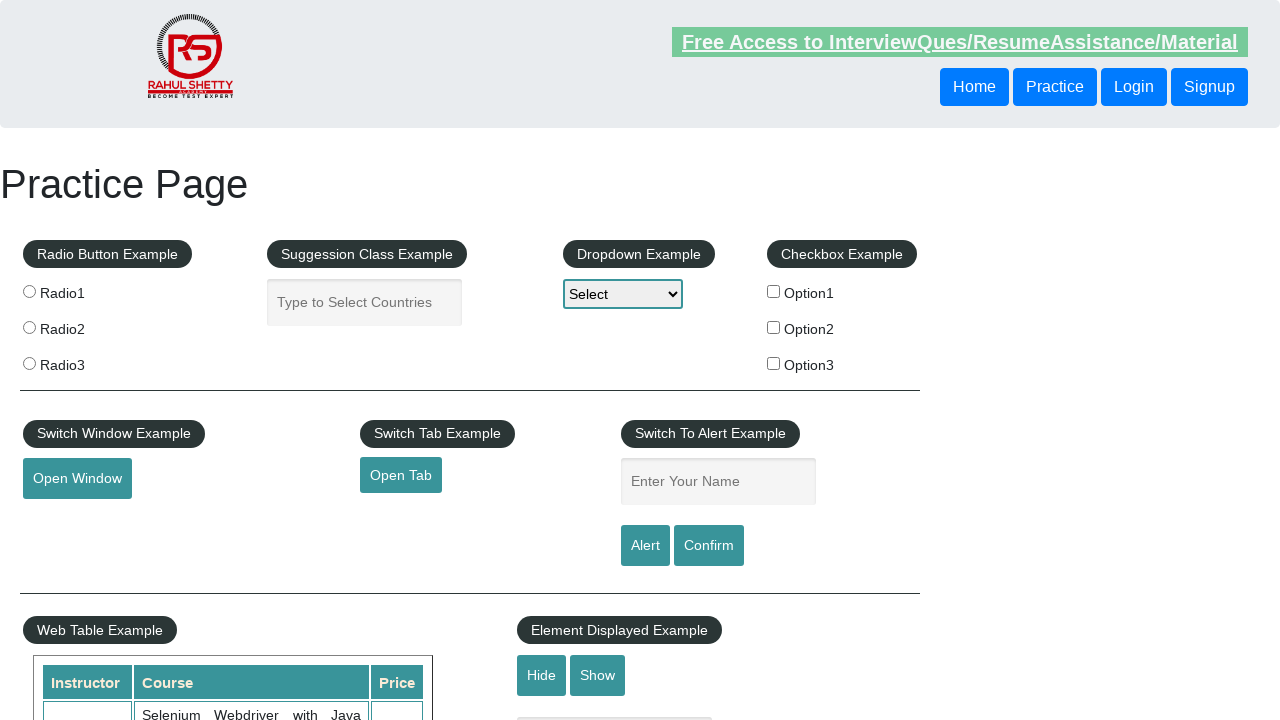

Retrieved text from cell 2 of second row: 'Learn SQL in Practical + Database Testing from Scratch'
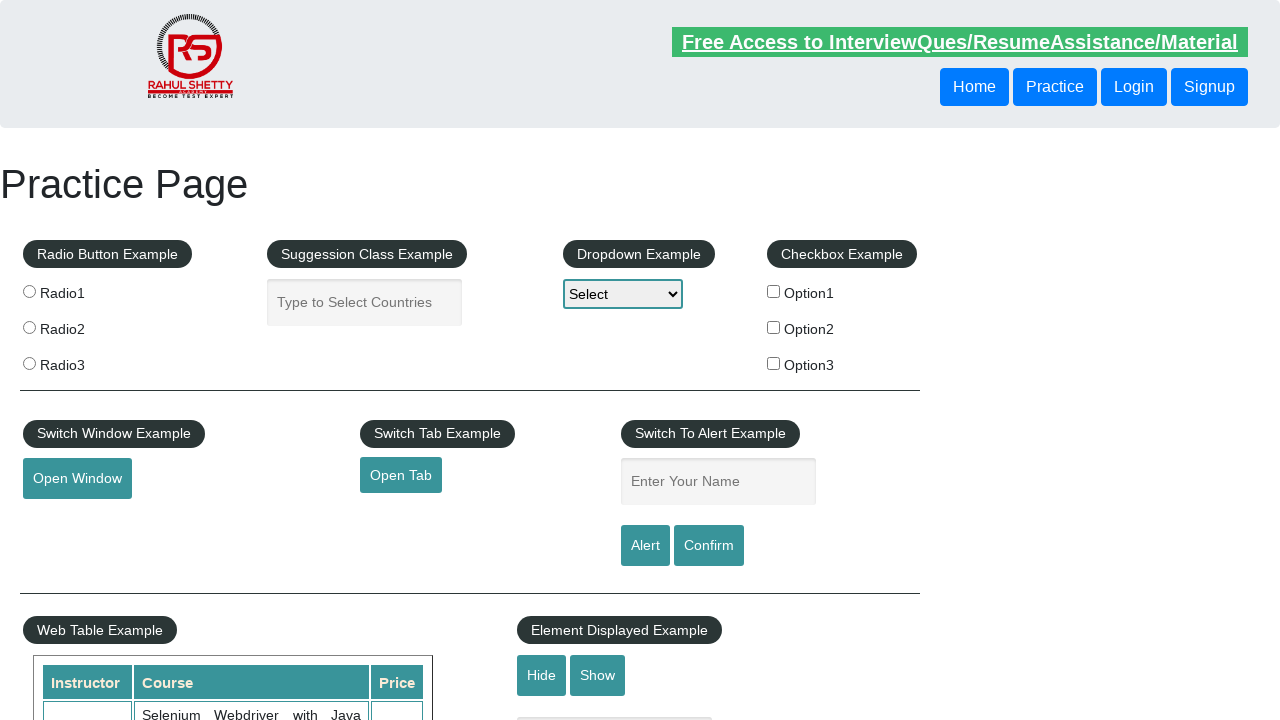

Retrieved text from cell 3 of second row: '25'
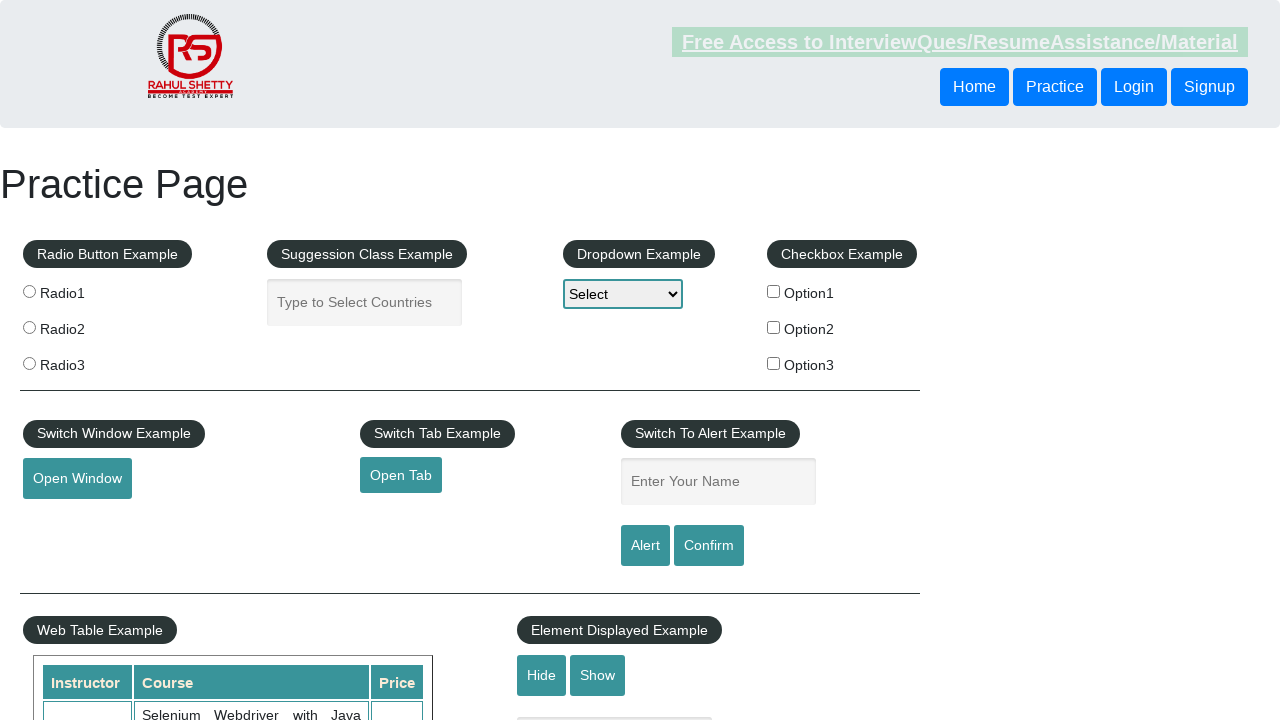

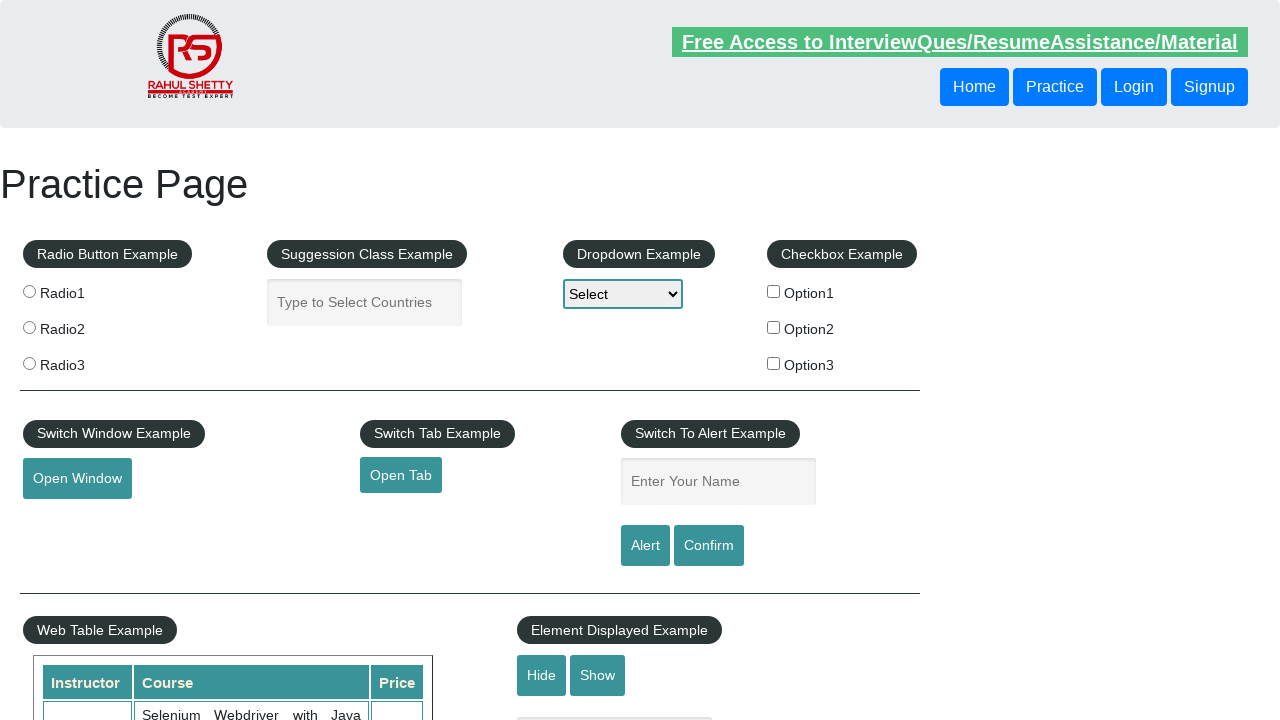